Navigates to a drag-and-drop demo page and locates the draggable element on the page

Starting URL: https://demoapps.qspiders.com/ui/dragDrop?sublist=0

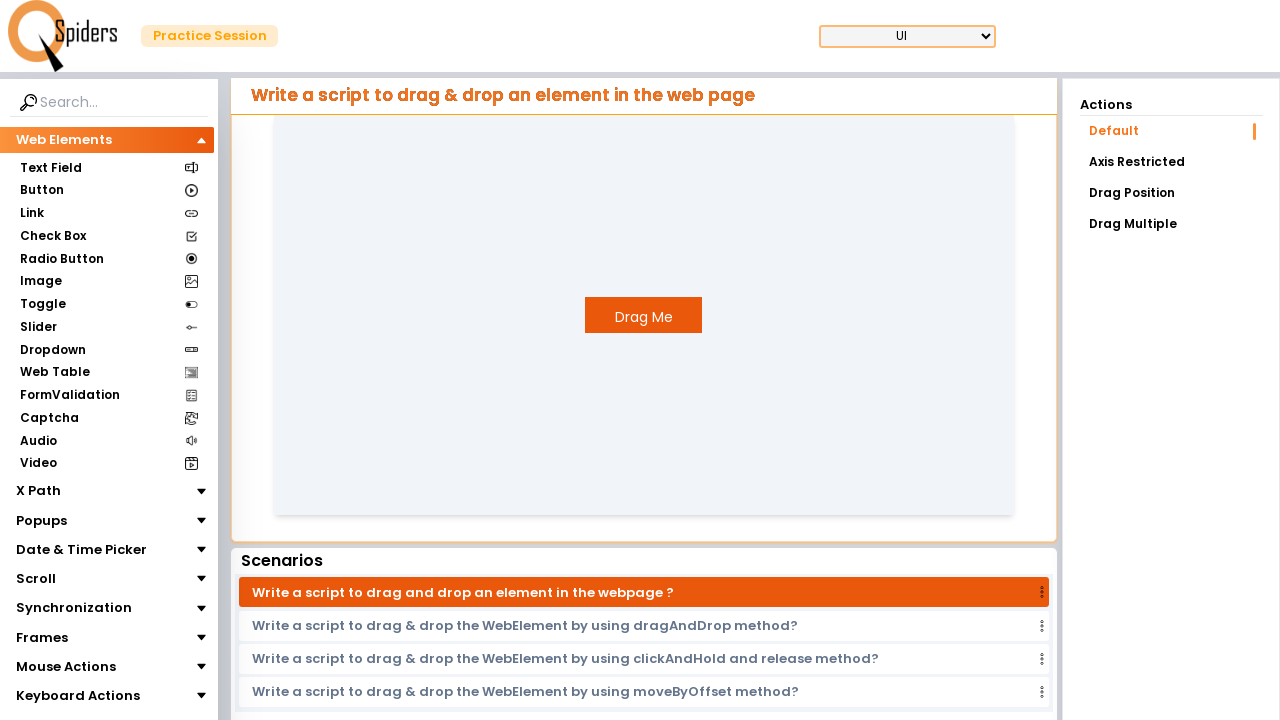

Set viewport size to 1920x1080
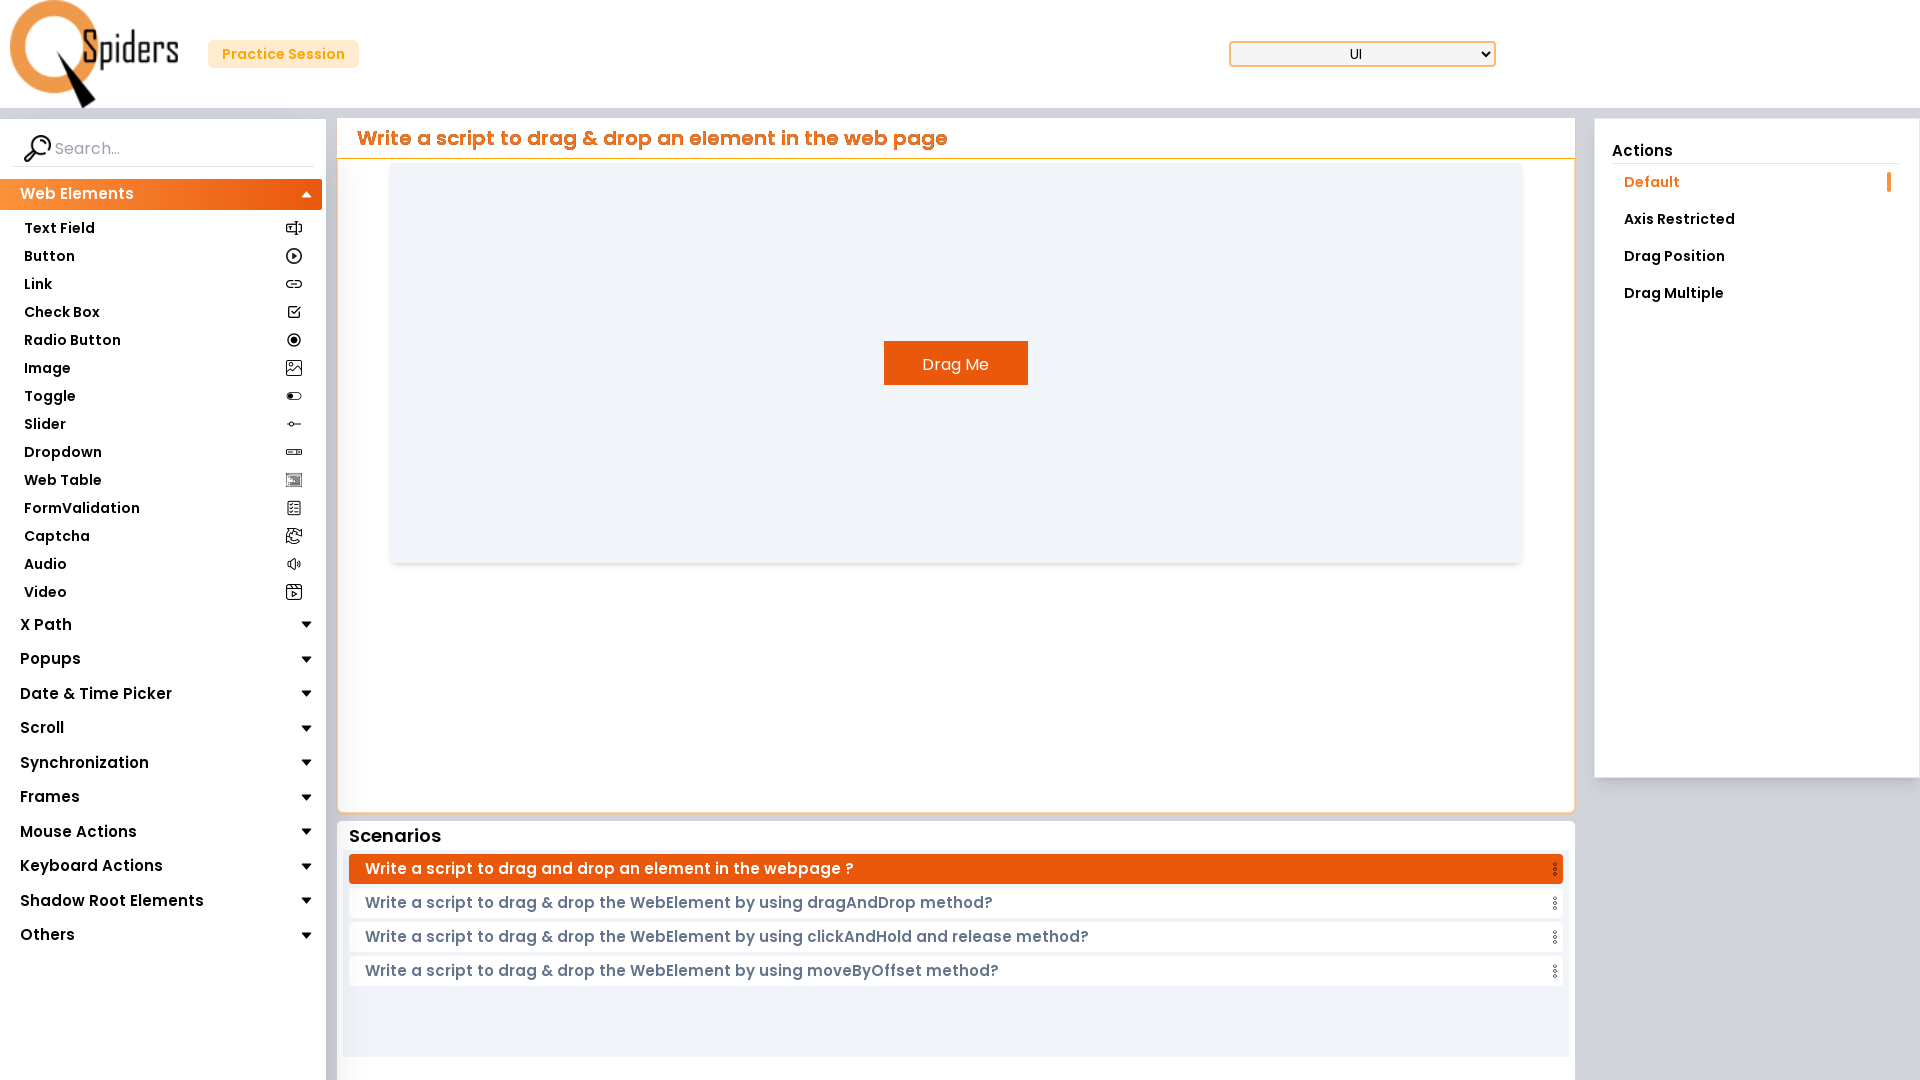

Located draggable element with text 'Drag Me'
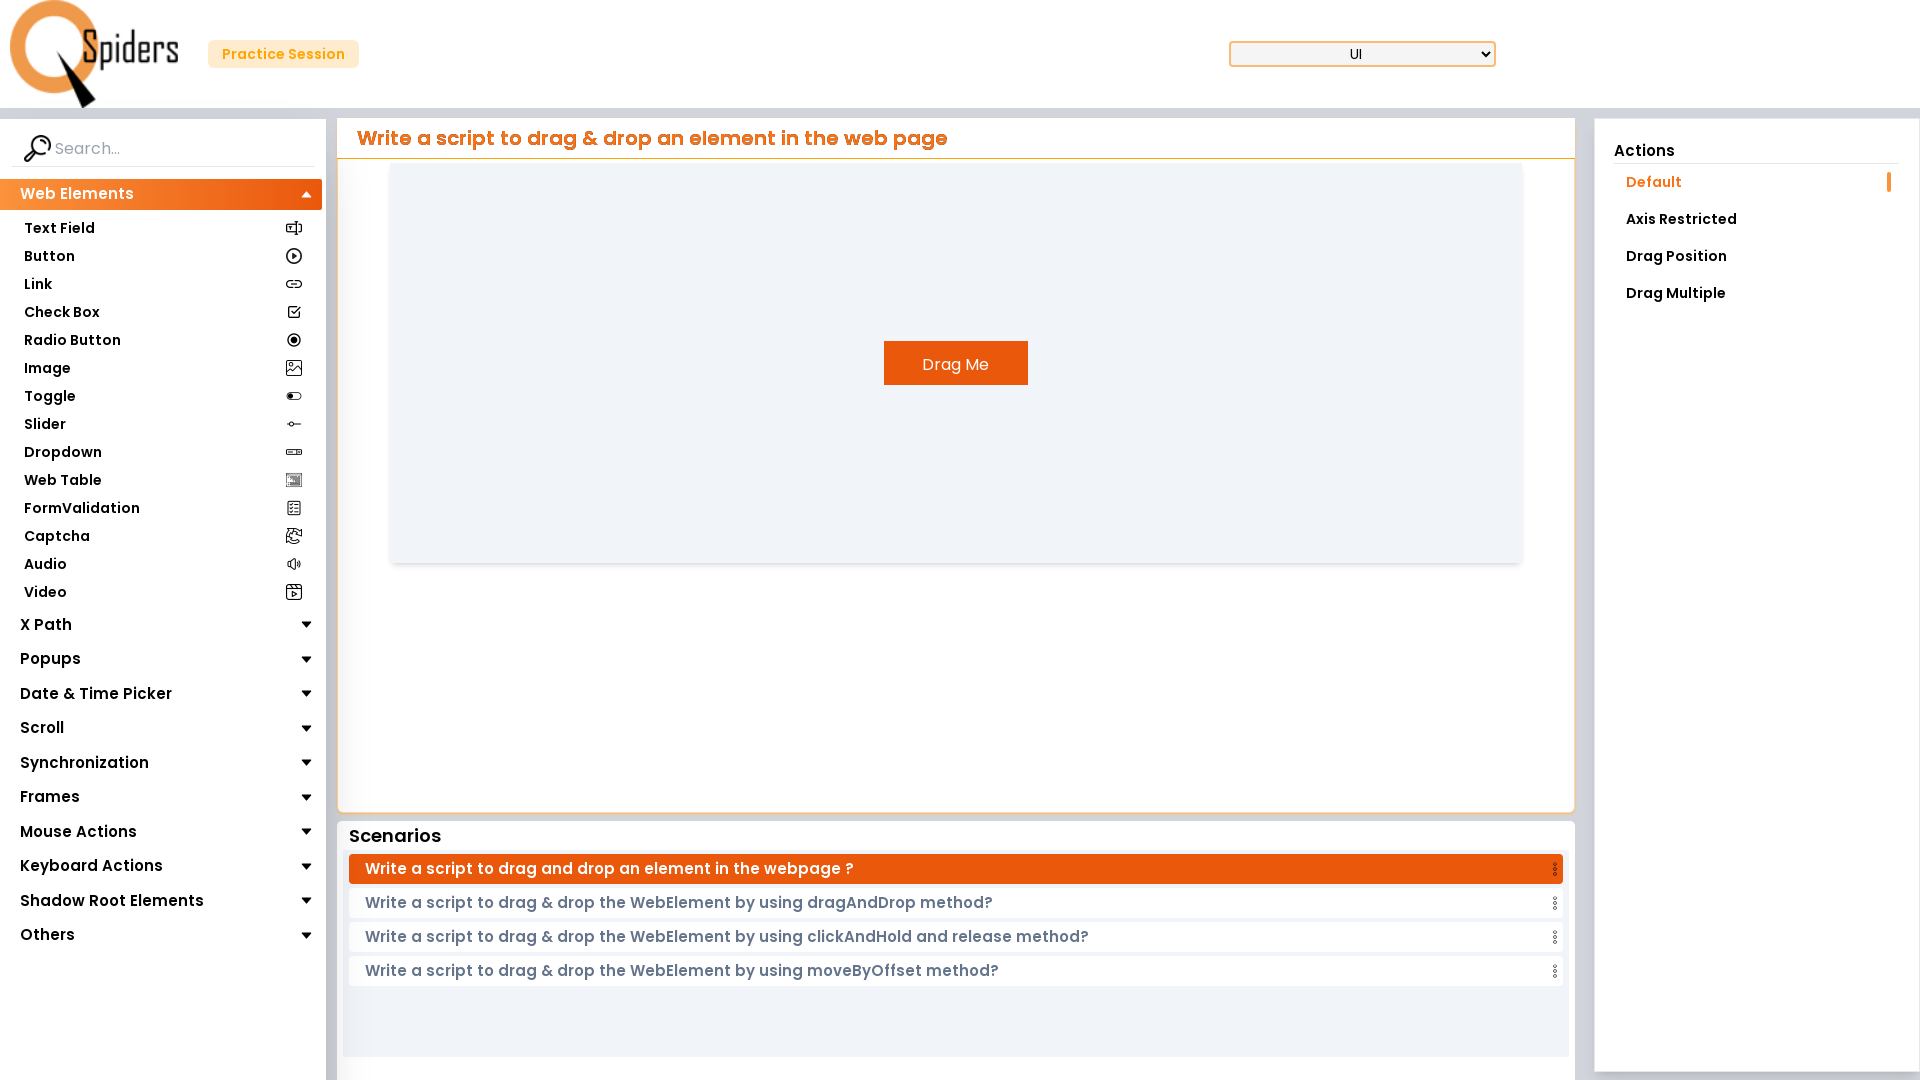

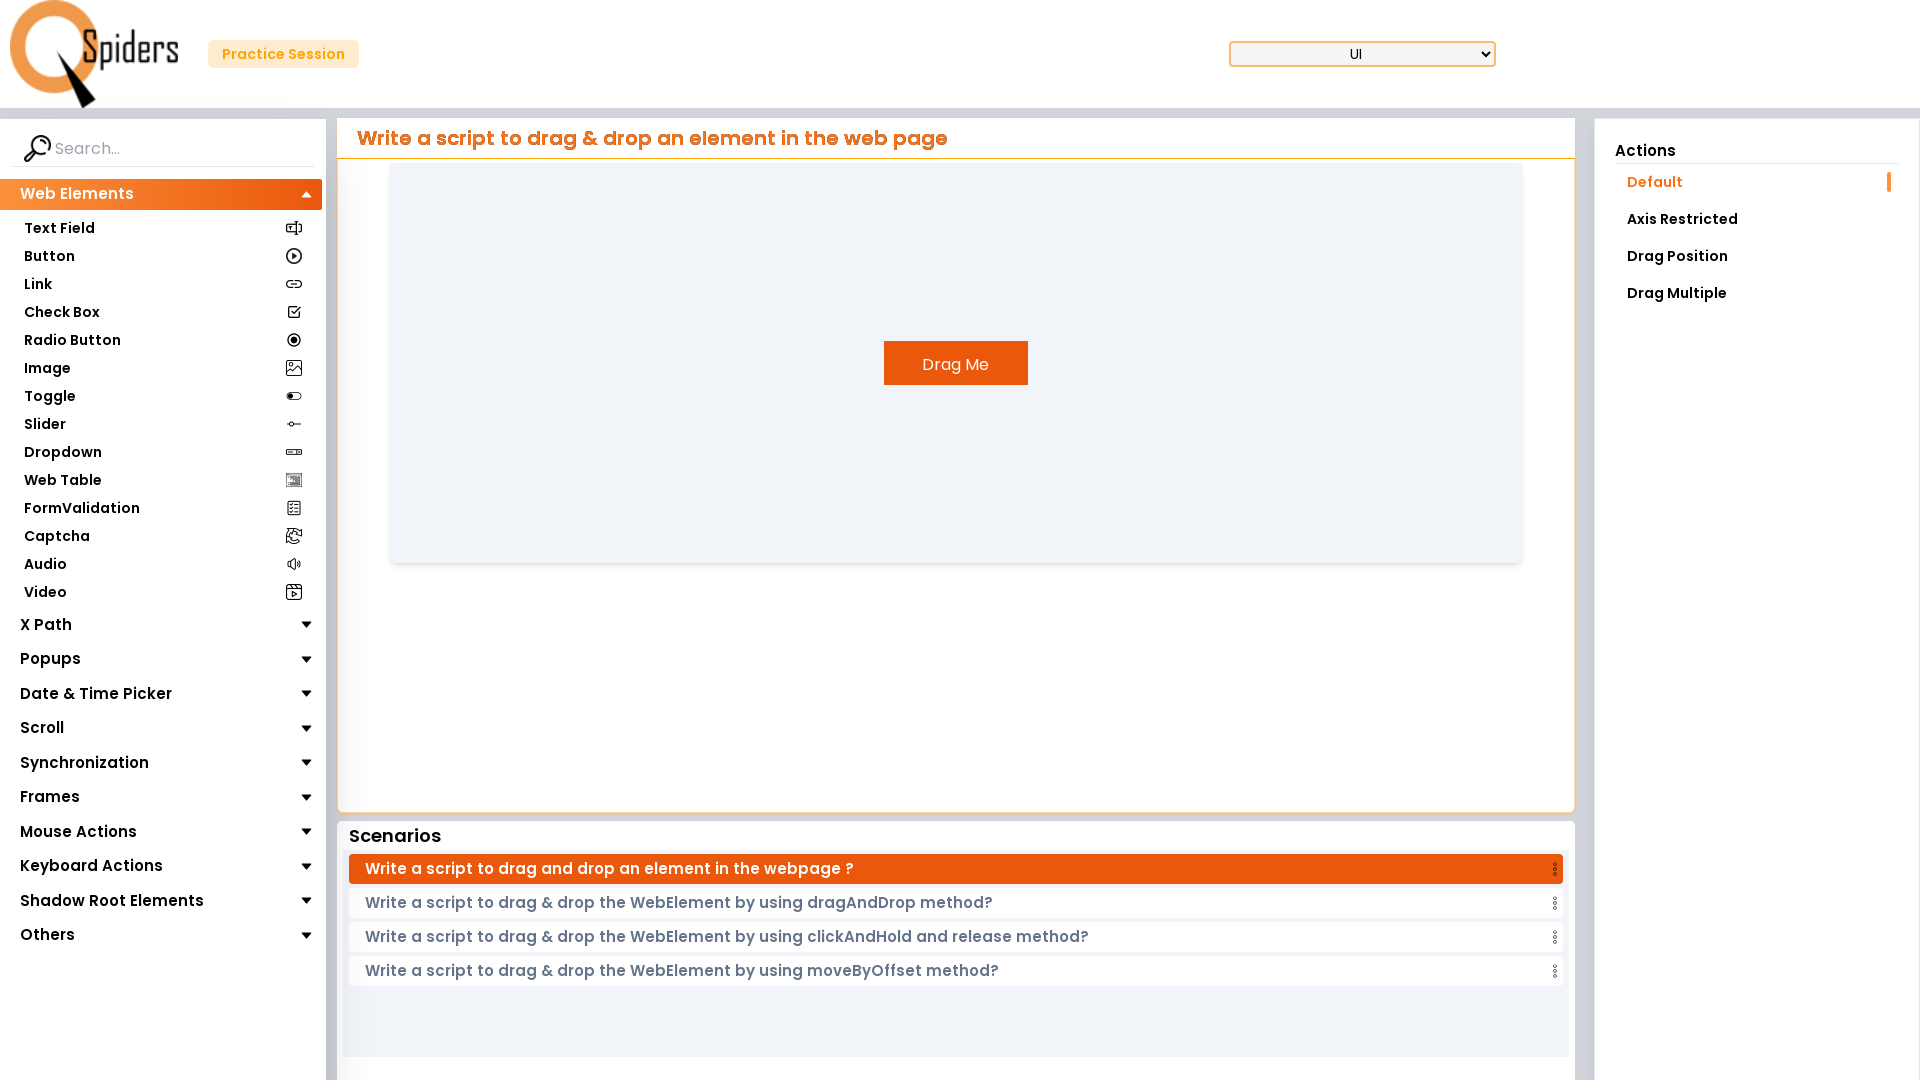